Tests form filling functionality by clicking a dynamically calculated link text, then filling out a multi-field form with personal information (first name, last name, city, country) and submitting it.

Starting URL: http://suninjuly.github.io/find_link_text

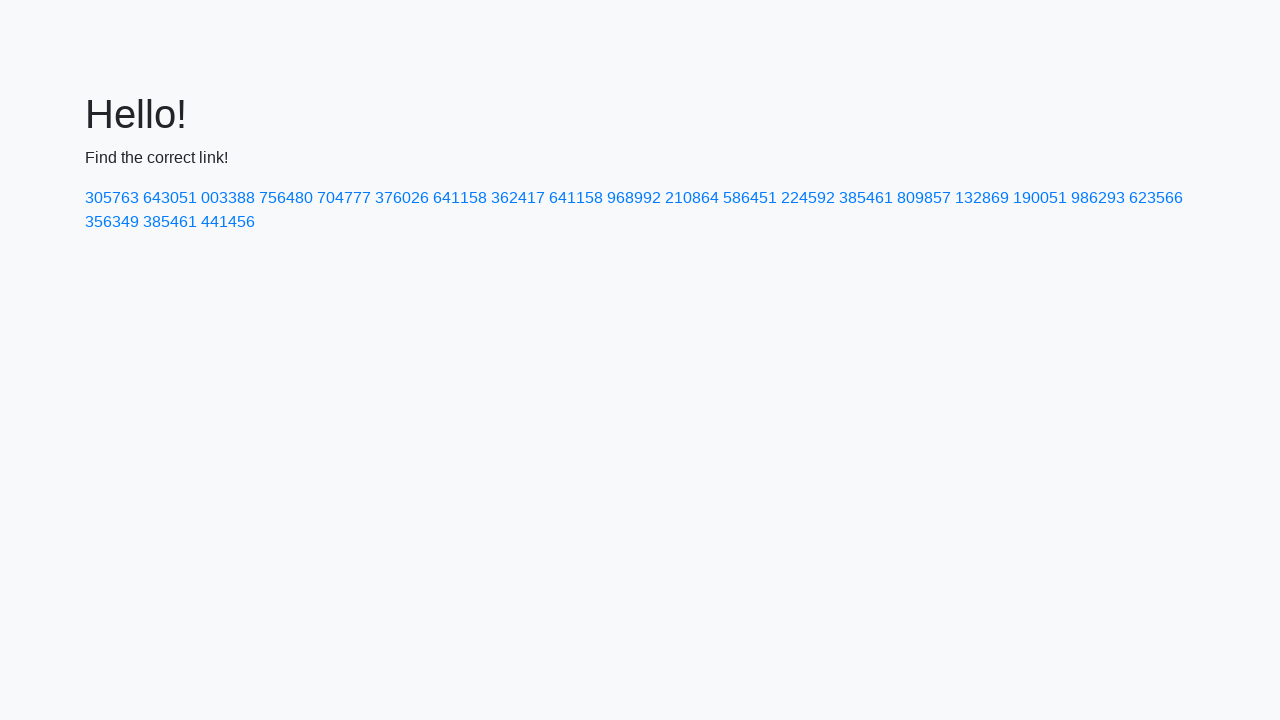

Clicked dynamically calculated link with text '224592' at (808, 198) on a:text-is('224592')
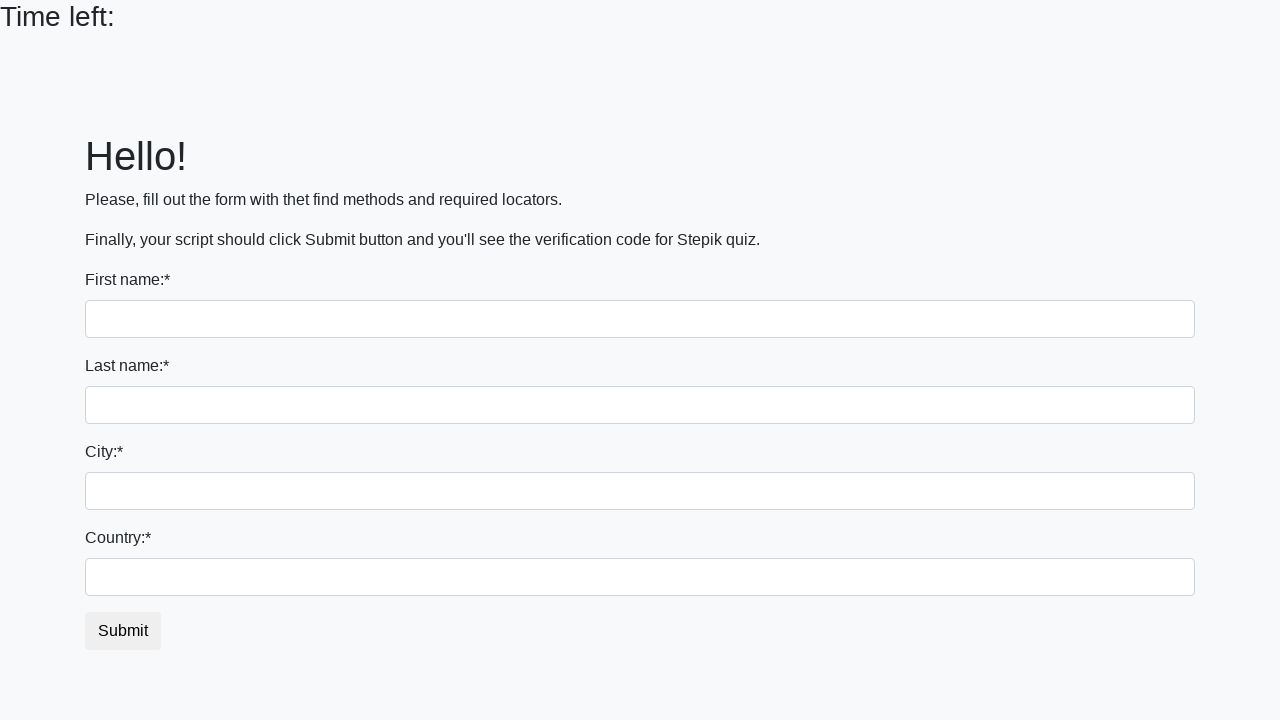

Filled first name field with 'Ivan' on input >> nth=0
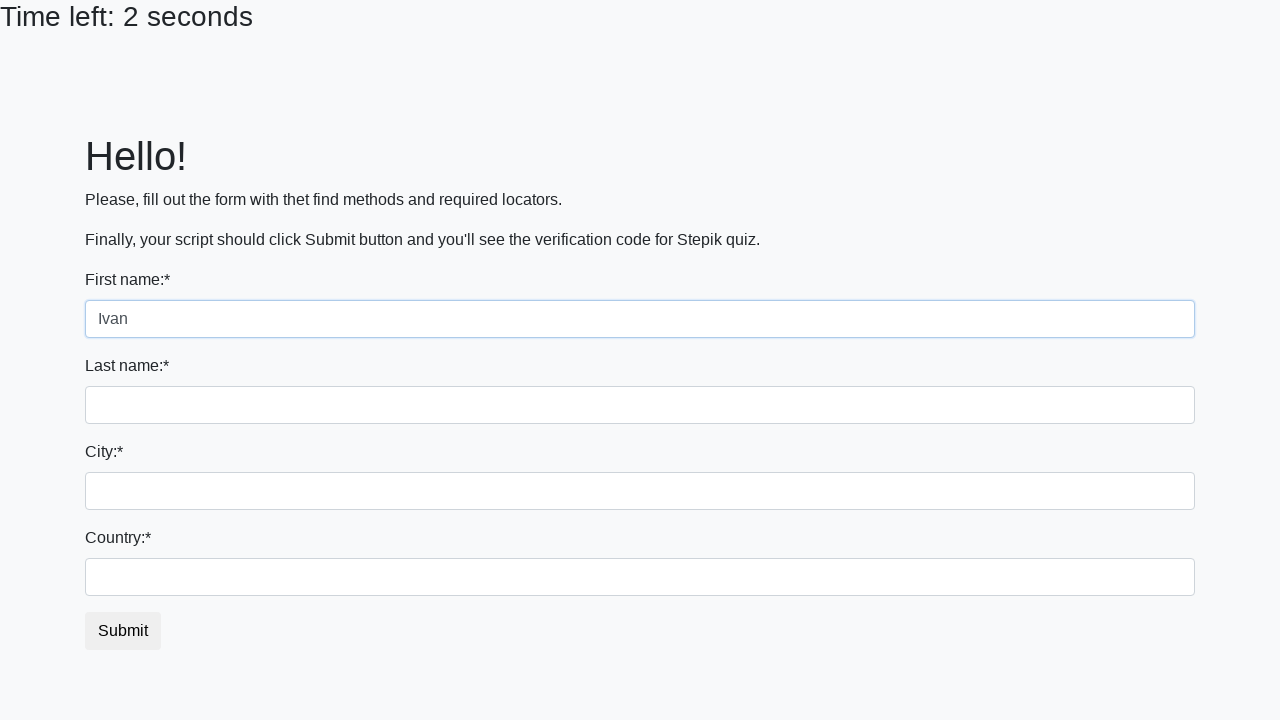

Filled last name field with 'Petrov' on input[name='last_name']
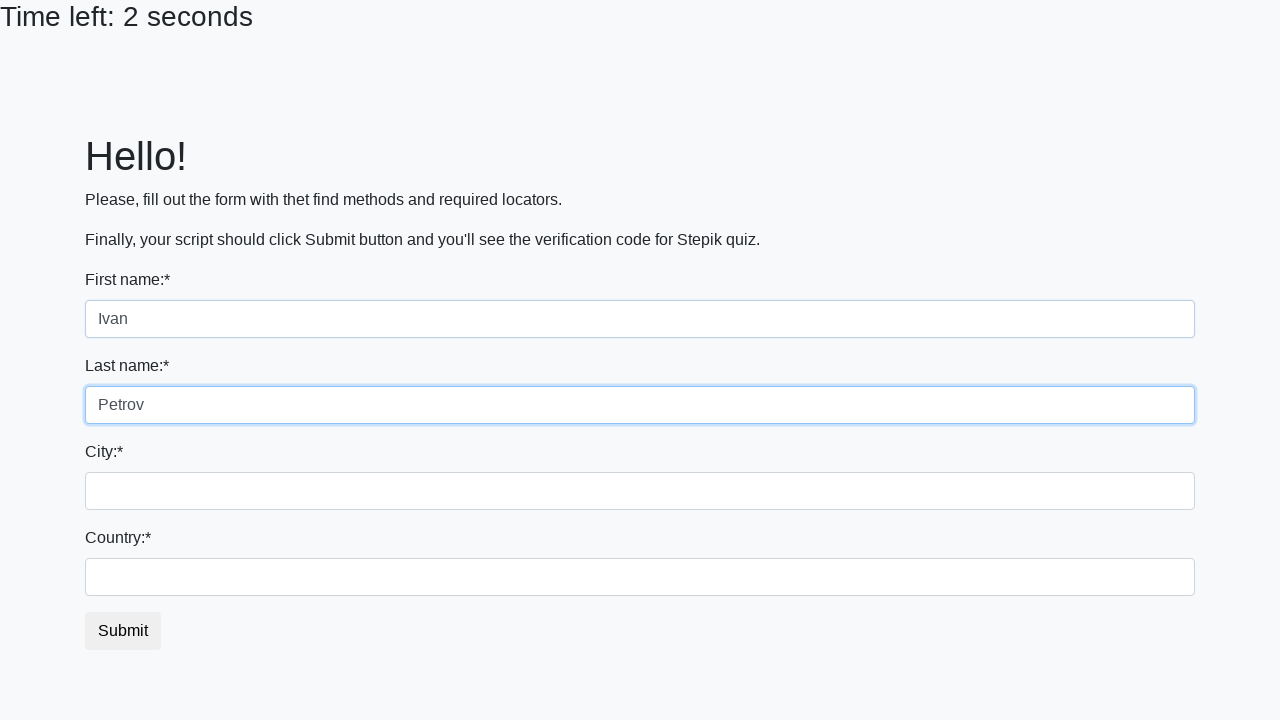

Filled city field with 'Smolensk' on .form-control.city
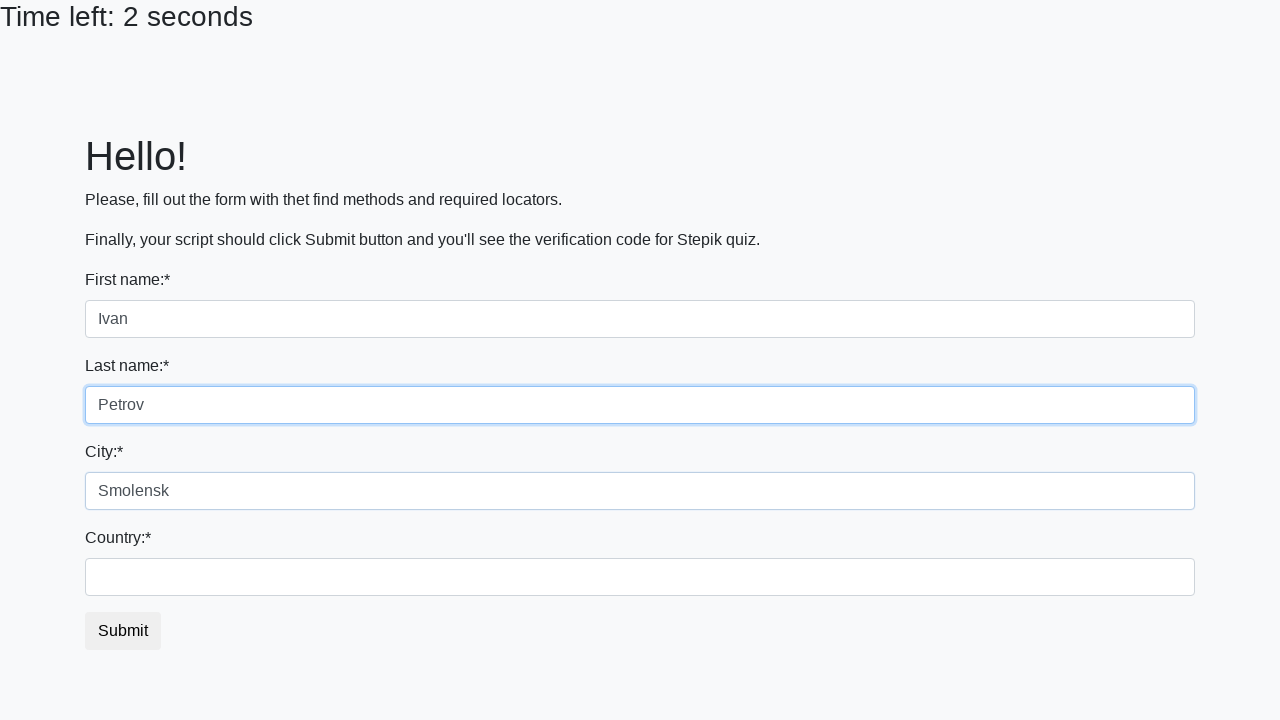

Filled country field with 'Russia' on #country
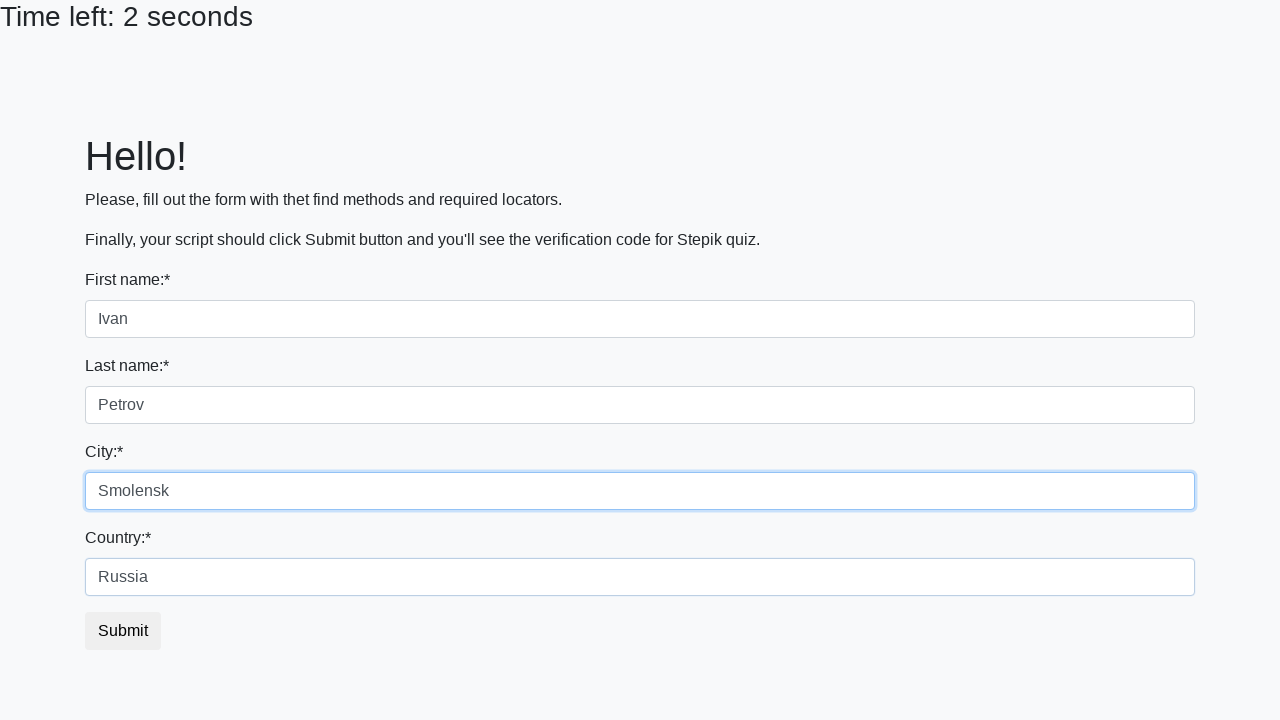

Clicked submit button to complete form submission at (123, 631) on button.btn
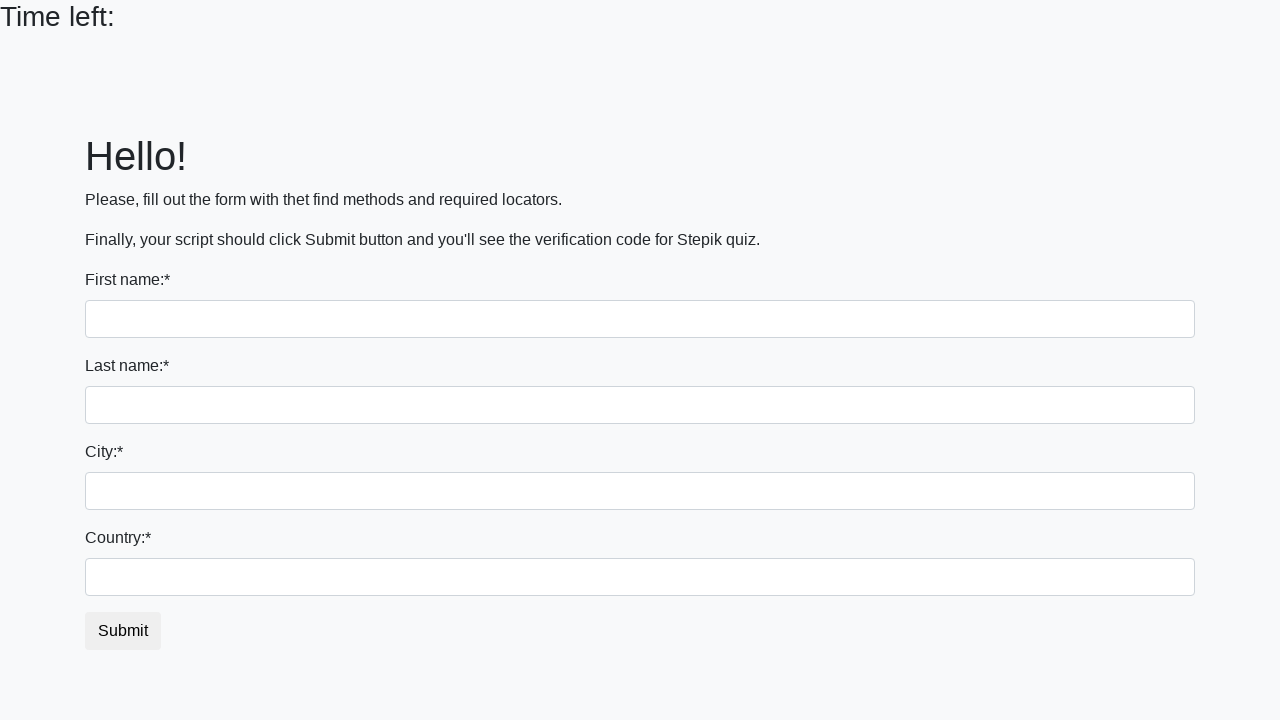

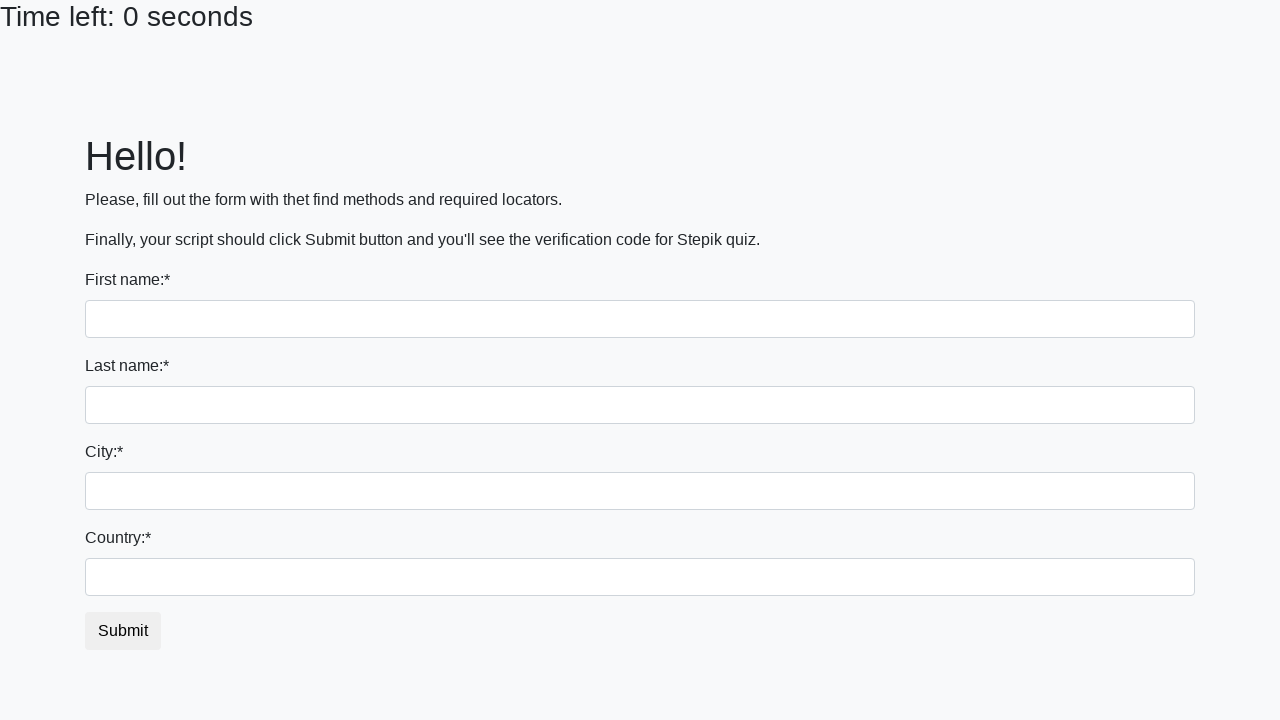